Tests that the todo counter displays the correct number as items are added

Starting URL: https://demo.playwright.dev/todomvc

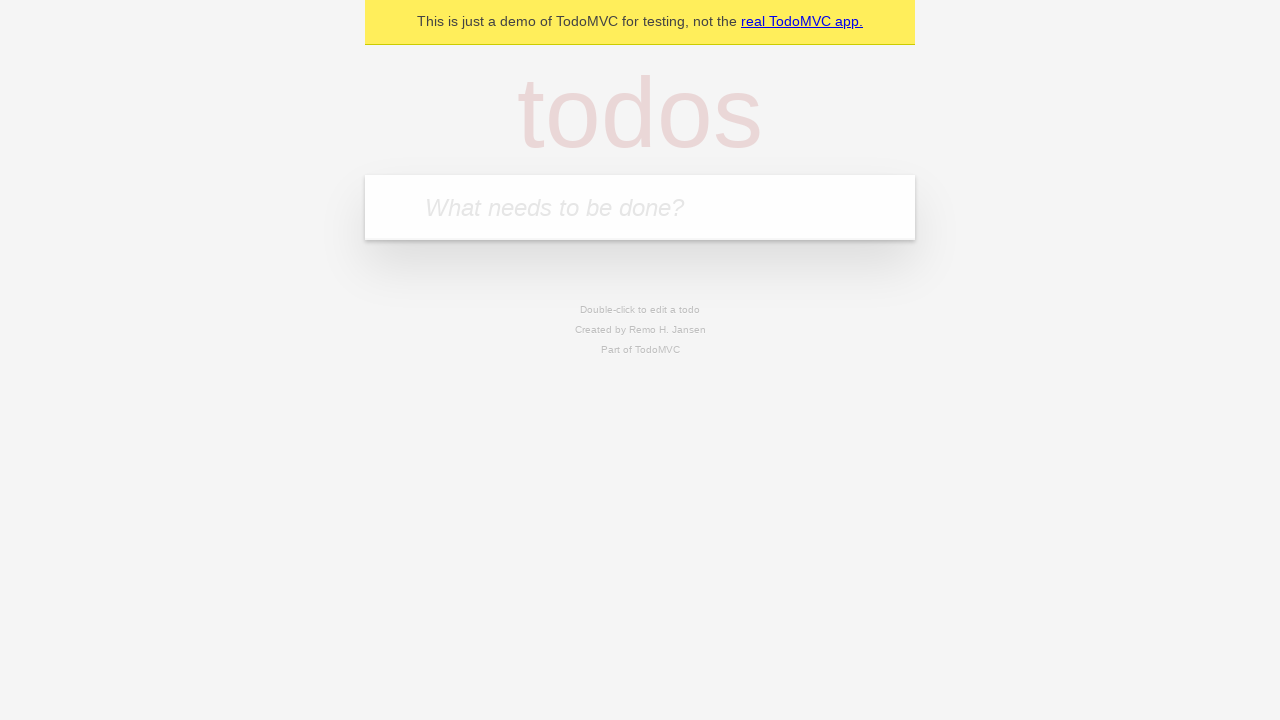

Located todo input field
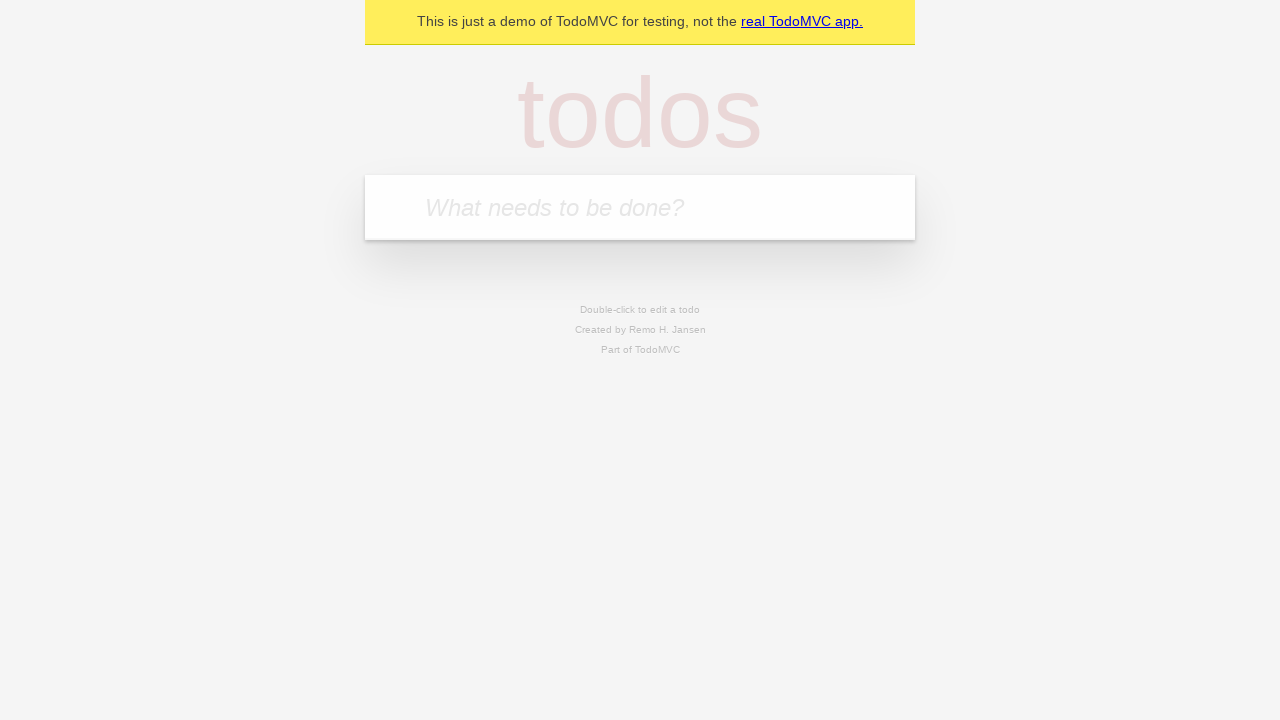

Filled first todo with 'buy some cheese' on internal:attr=[placeholder="What needs to be done?"i]
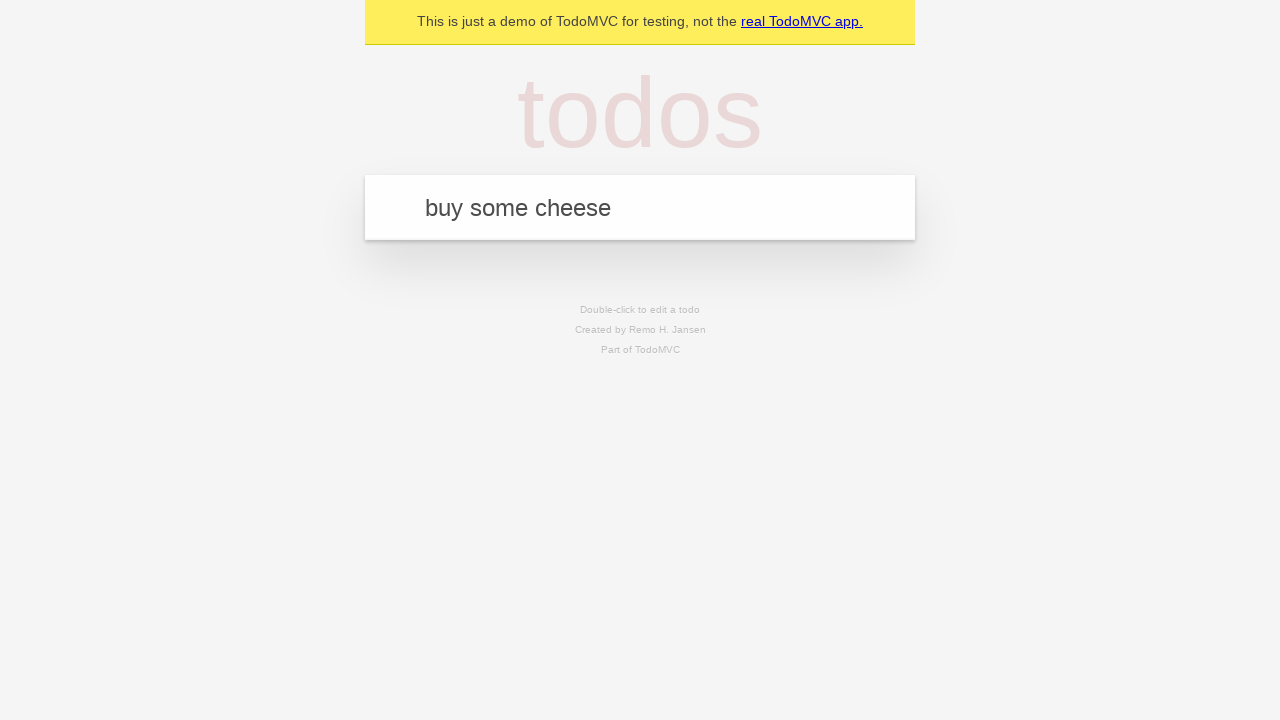

Pressed Enter to add first todo item on internal:attr=[placeholder="What needs to be done?"i]
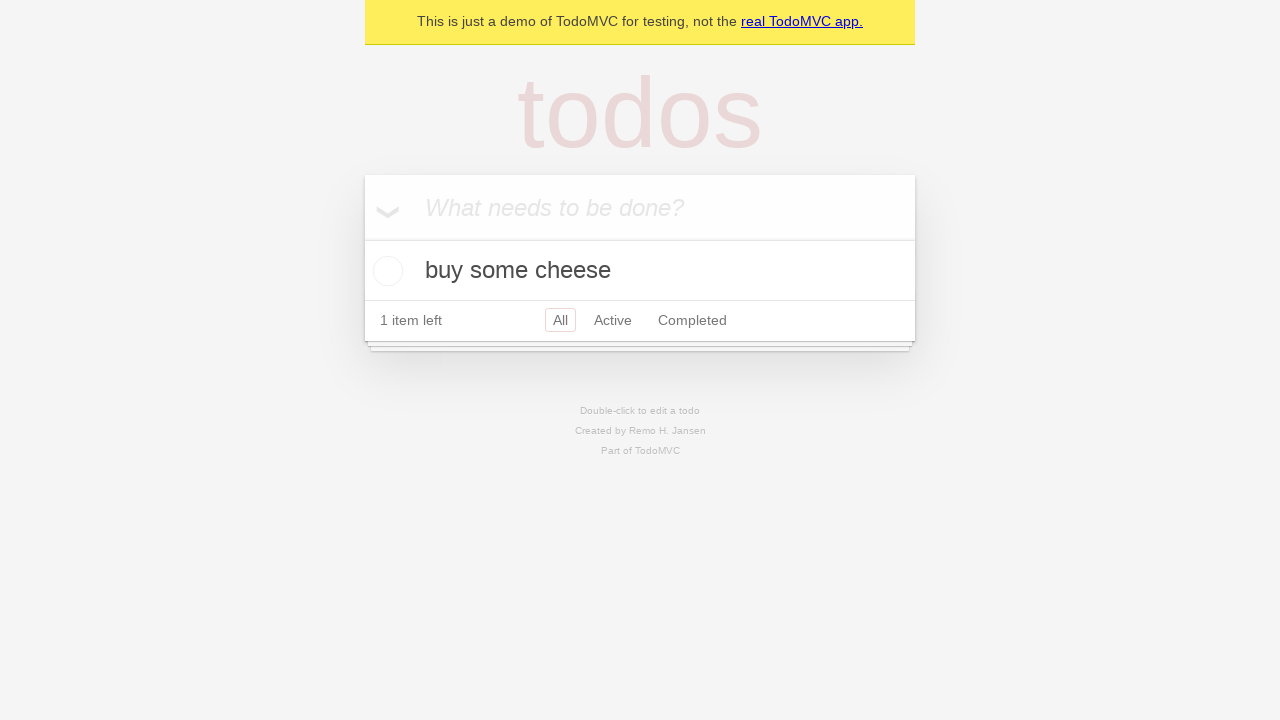

Todo counter appeared showing 1 item
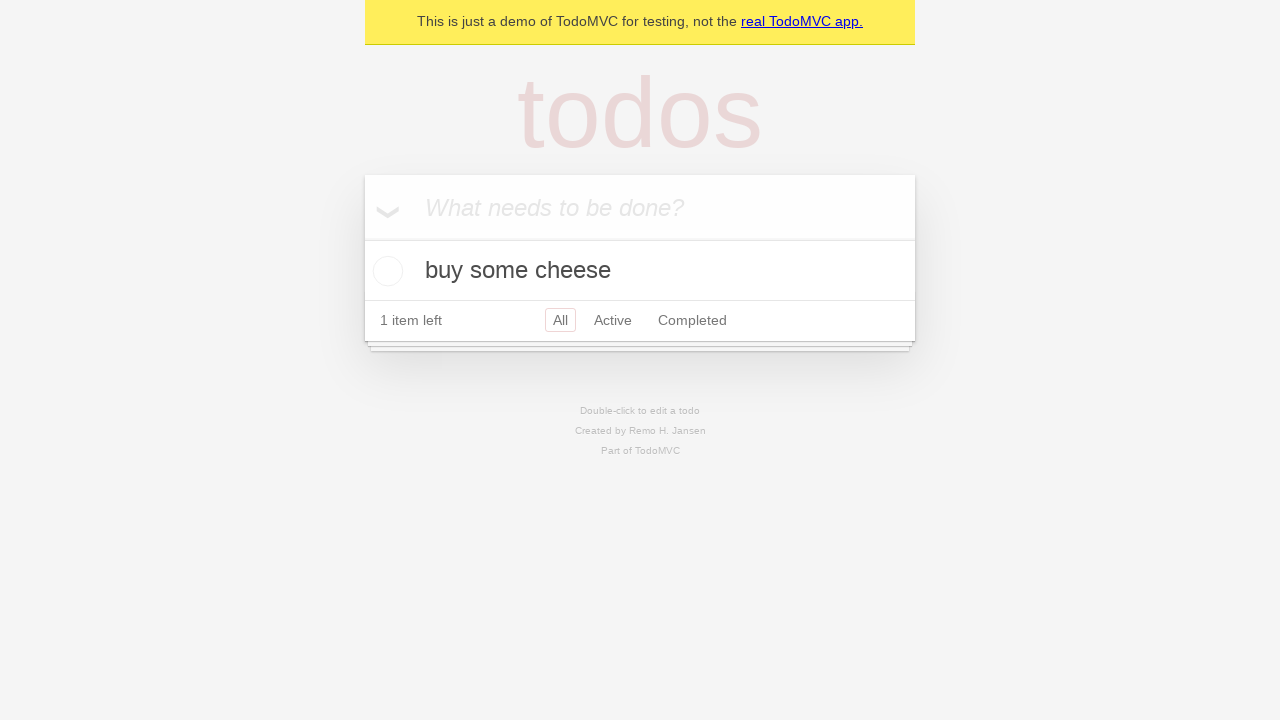

Filled second todo with 'feed the cat' on internal:attr=[placeholder="What needs to be done?"i]
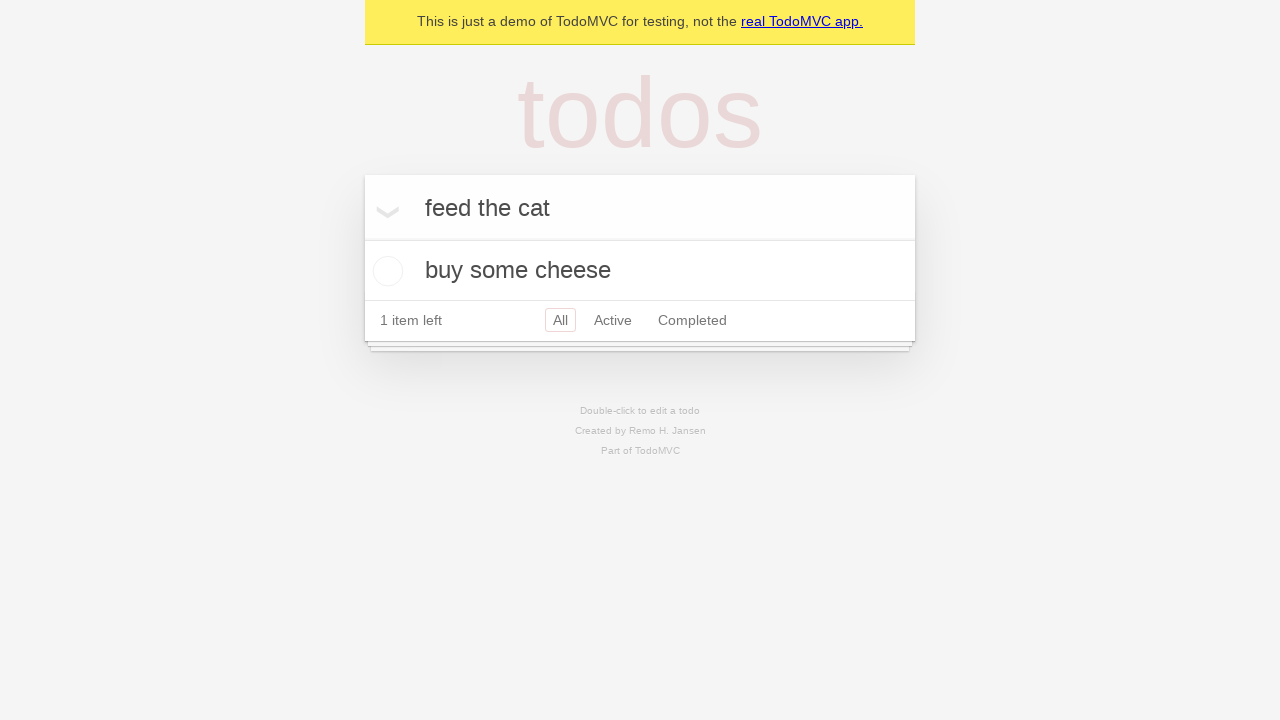

Pressed Enter to add second todo item on internal:attr=[placeholder="What needs to be done?"i]
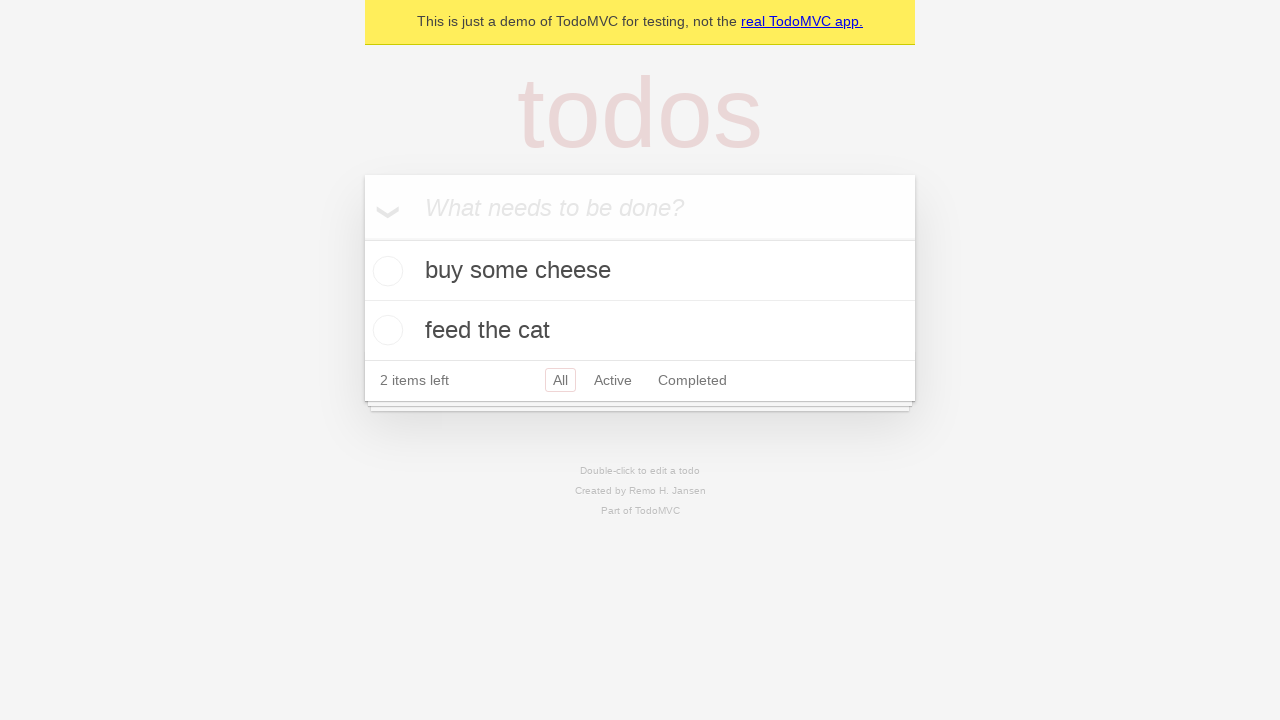

Waited for counter to update to 2 items
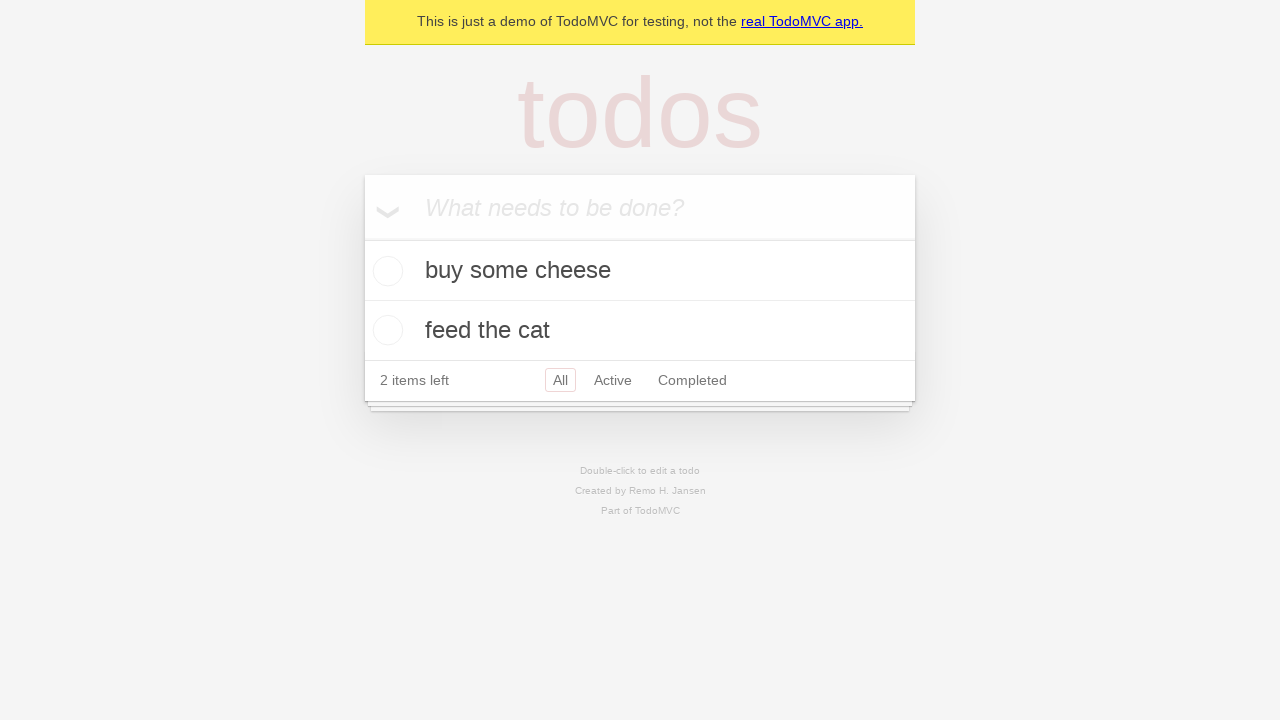

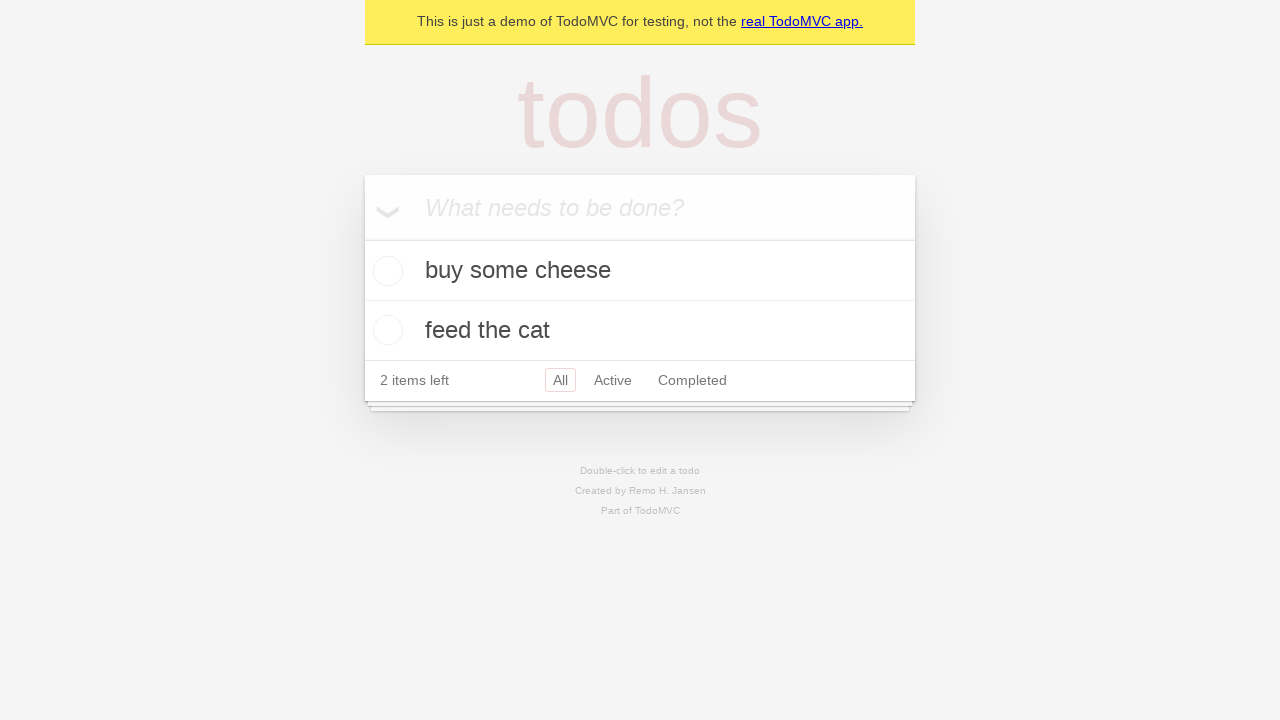